Tests the subscription selection flow by clicking on a subscription button on the pricing page.

Starting URL: https://www.blessbox.org/pricing

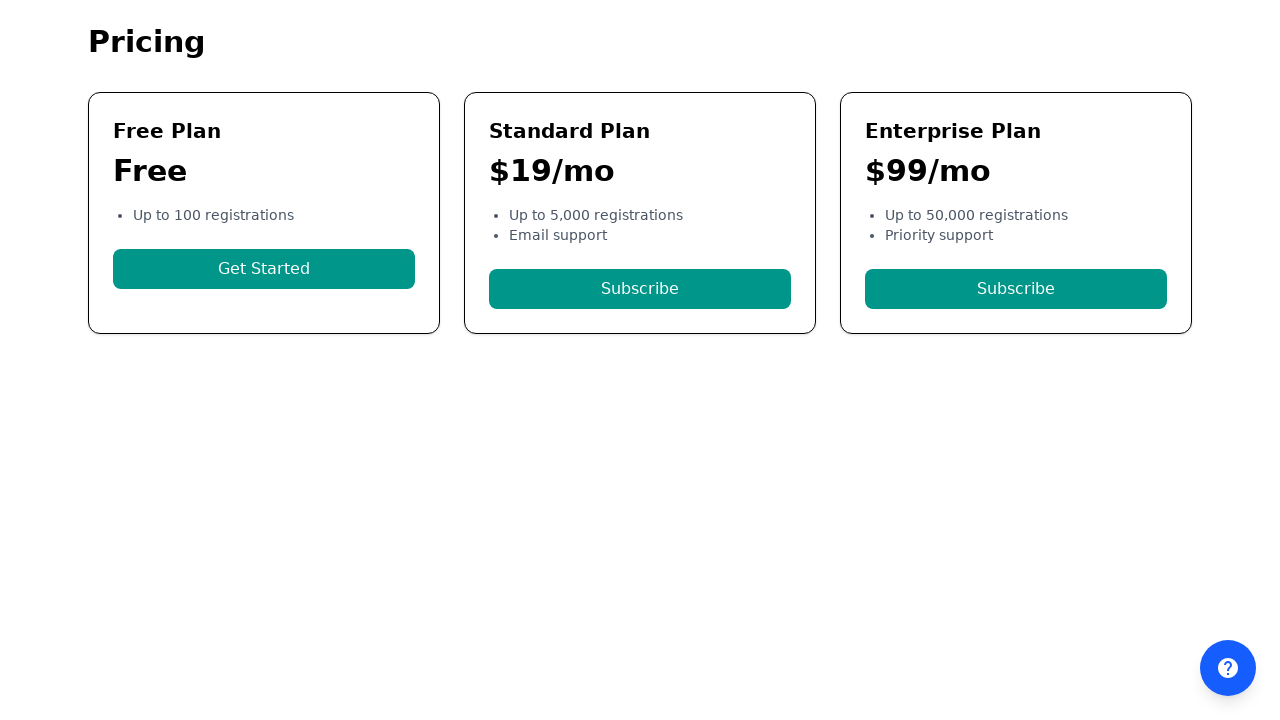

Pricing page loaded and subscription button became visible
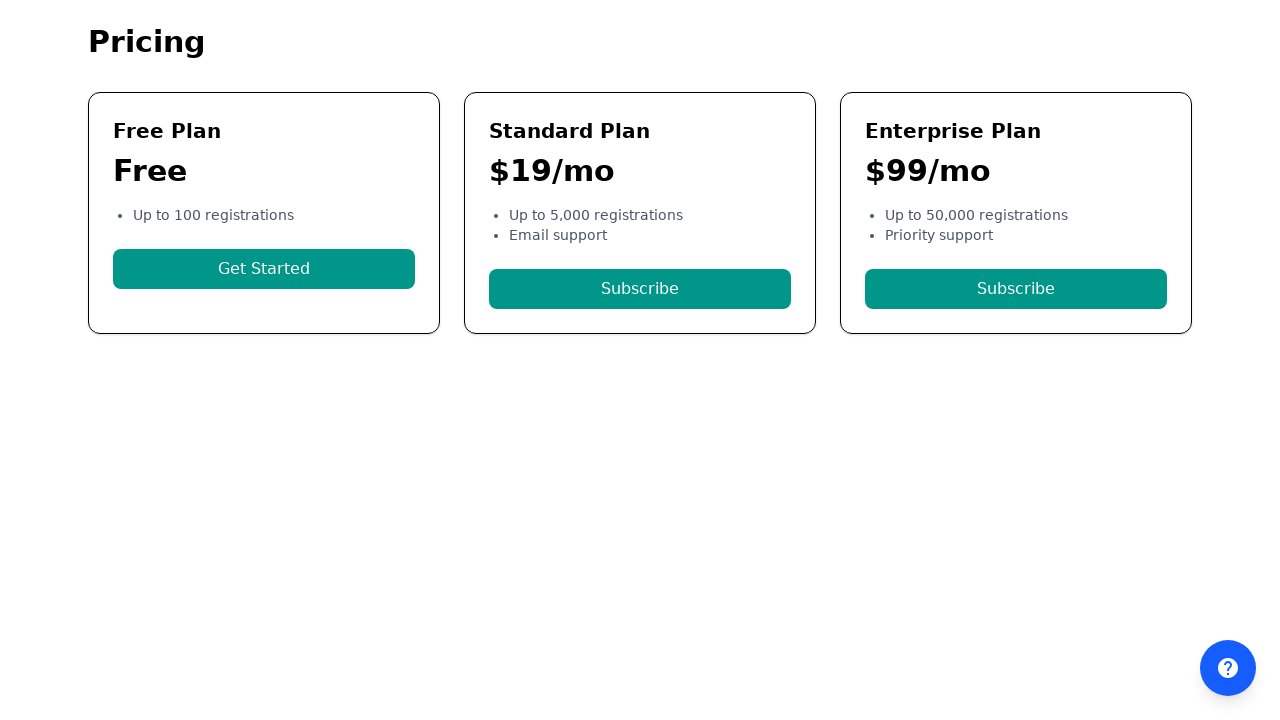

Clicked subscription button to select and purchase subscription at (264, 269) on button:has-text('Get Started'), button:has-text('Subscribe'), button:has-text('S
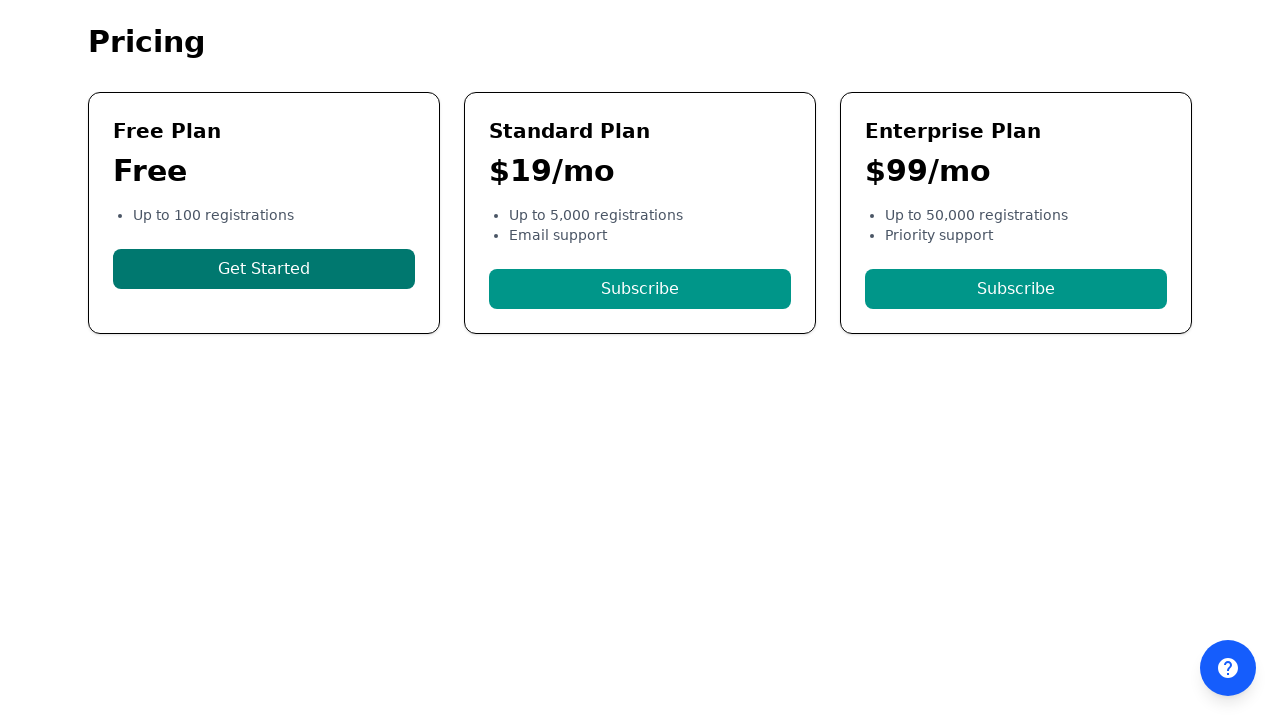

Waited for navigation or modal to appear after subscription selection
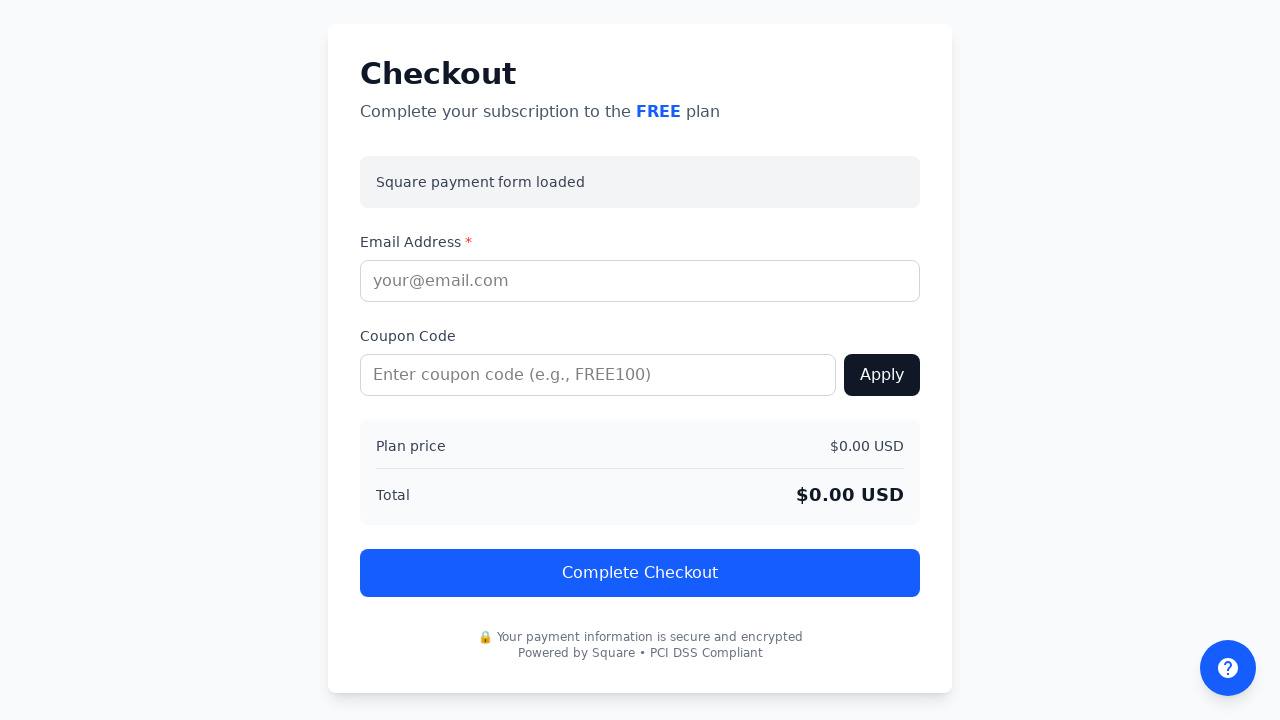

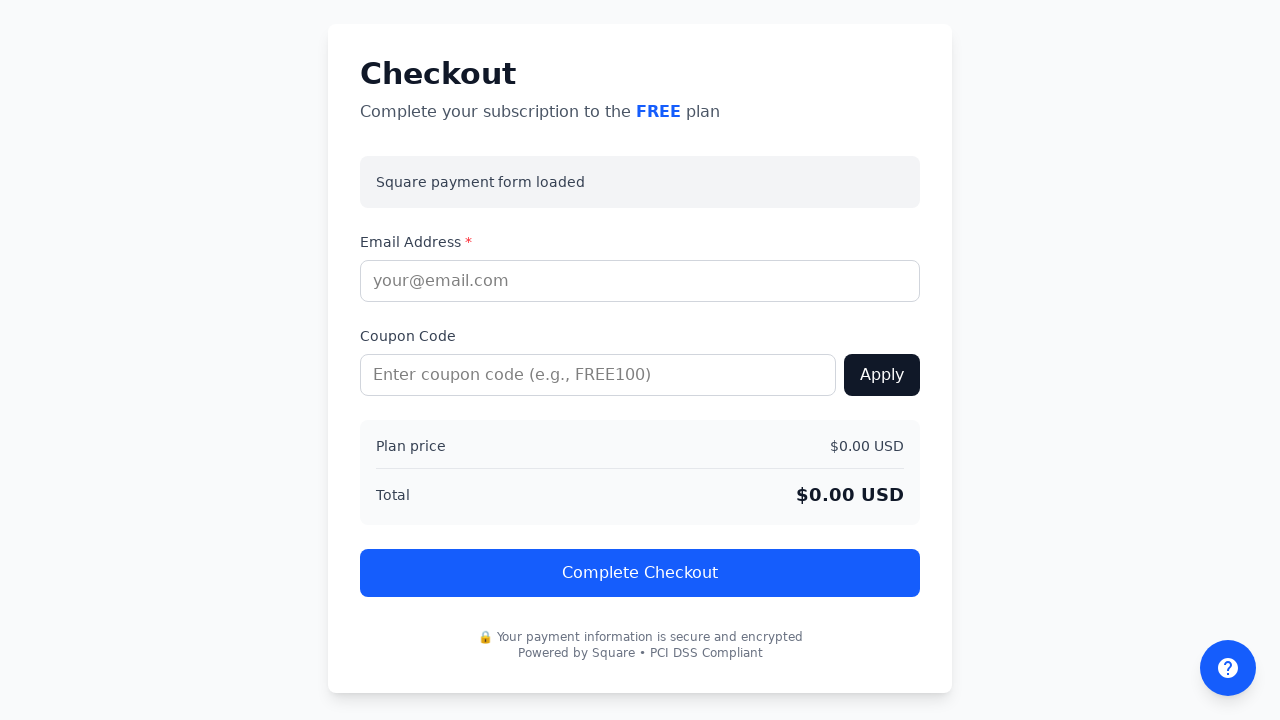